Tests handling multiple browser windows by opening a new window, switching to it, verifying content, then switching back to the original window

Starting URL: http://the-internet.herokuapp.com/

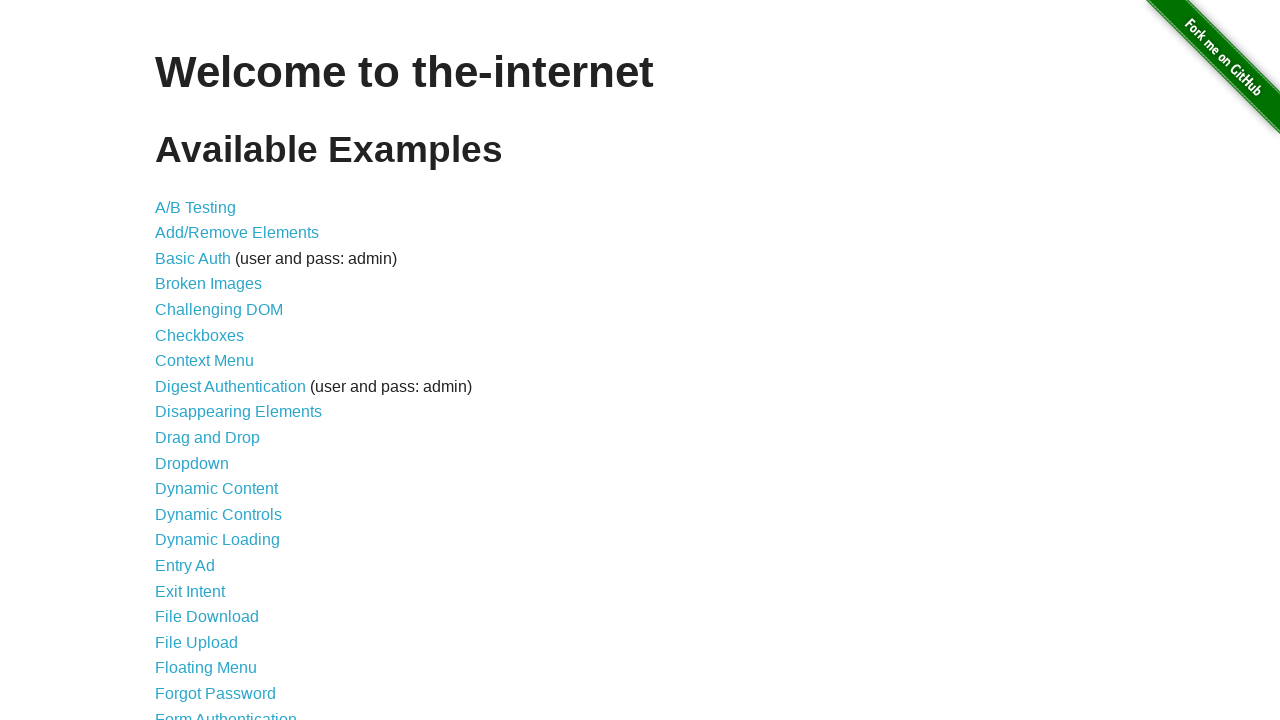

Clicked on Multiple Windows link at (218, 369) on a[href='/windows']
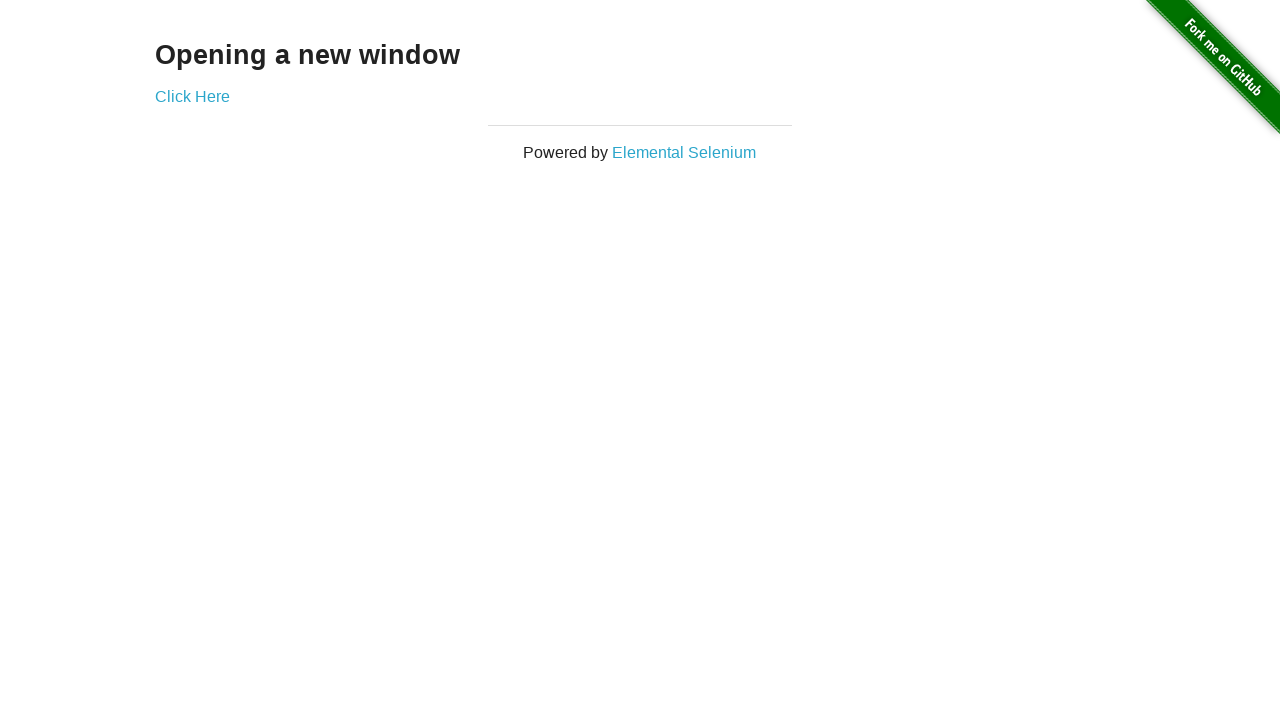

Clicked to open new window and captured page event at (192, 96) on a[href='/windows/new']
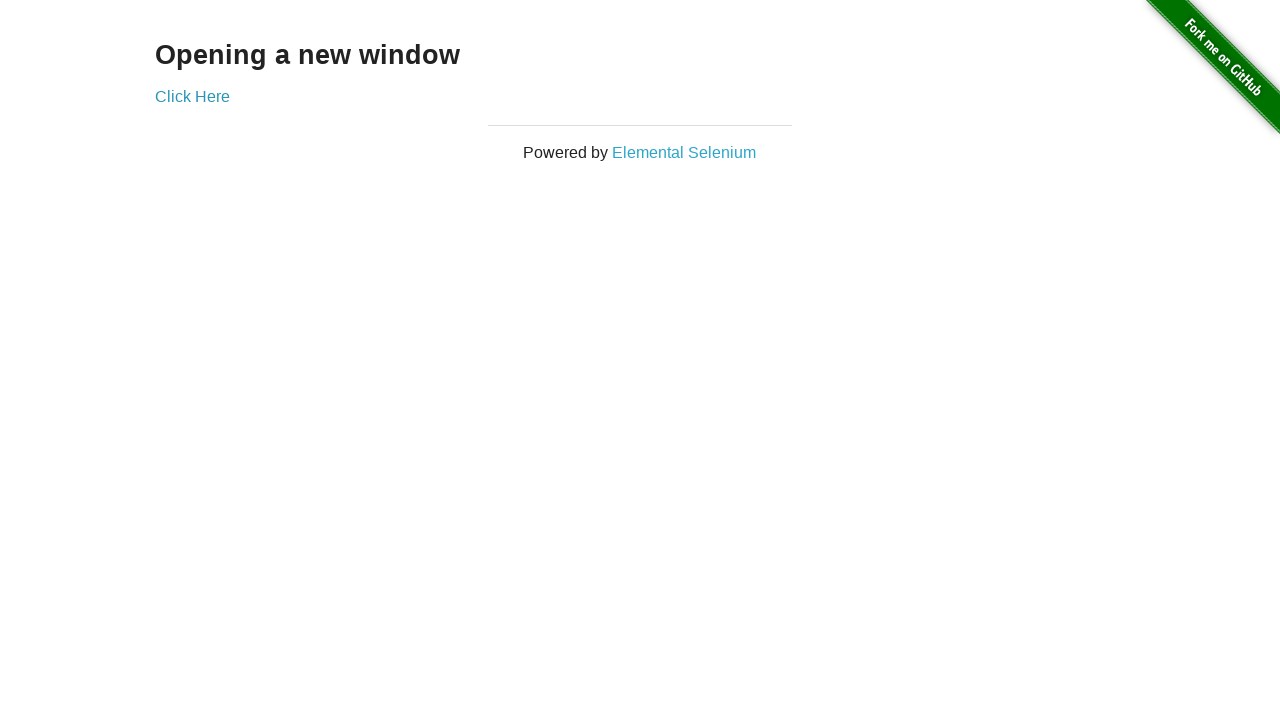

Retrieved new page object from page event
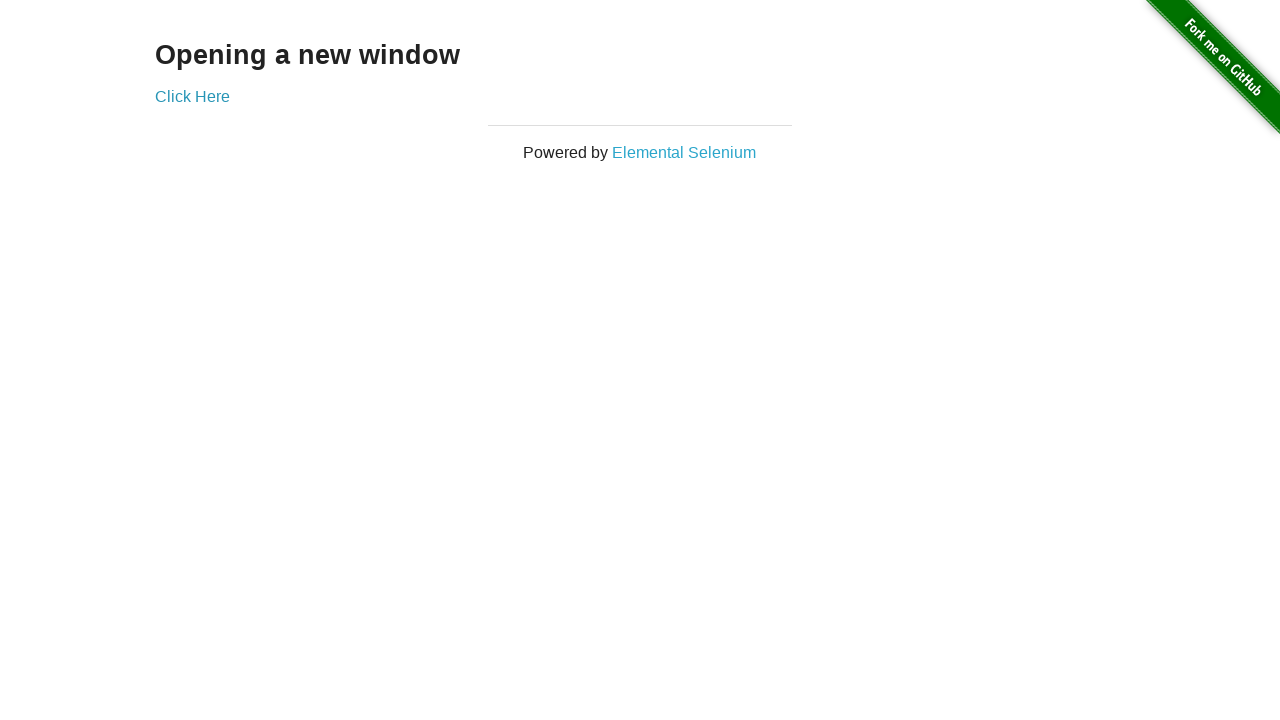

New window loaded completely
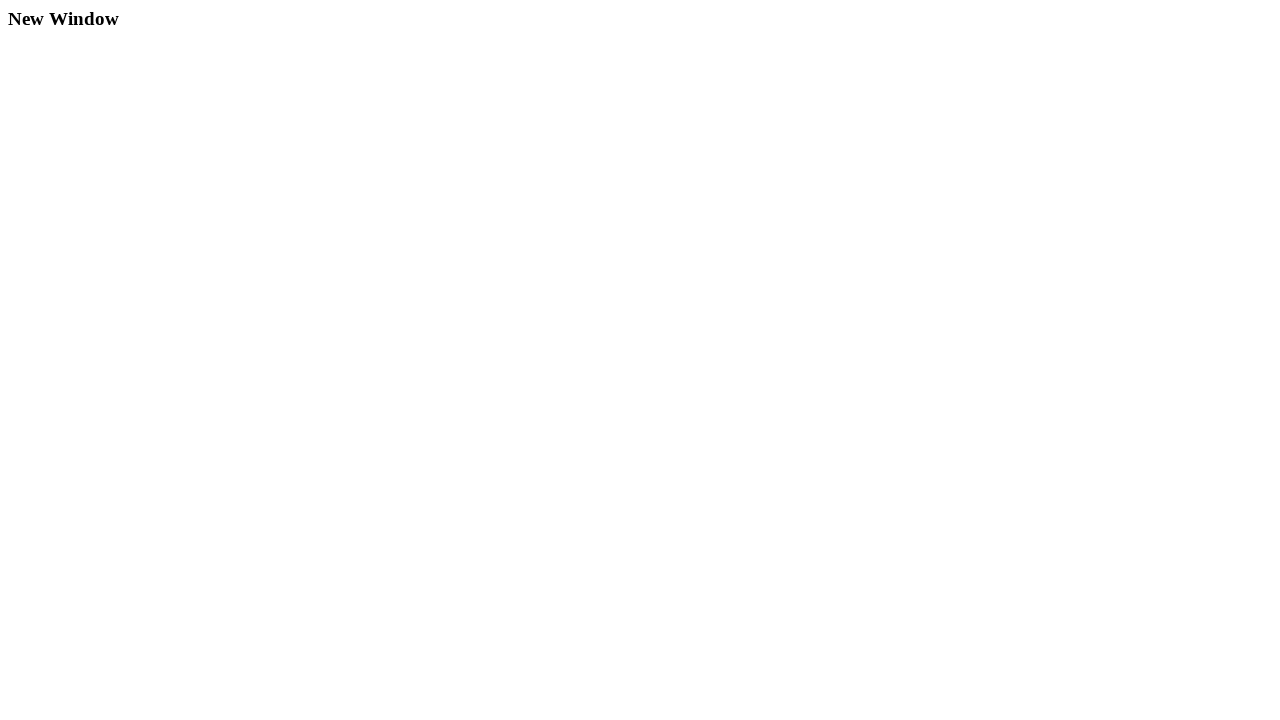

Verified new window title is 'New Window'
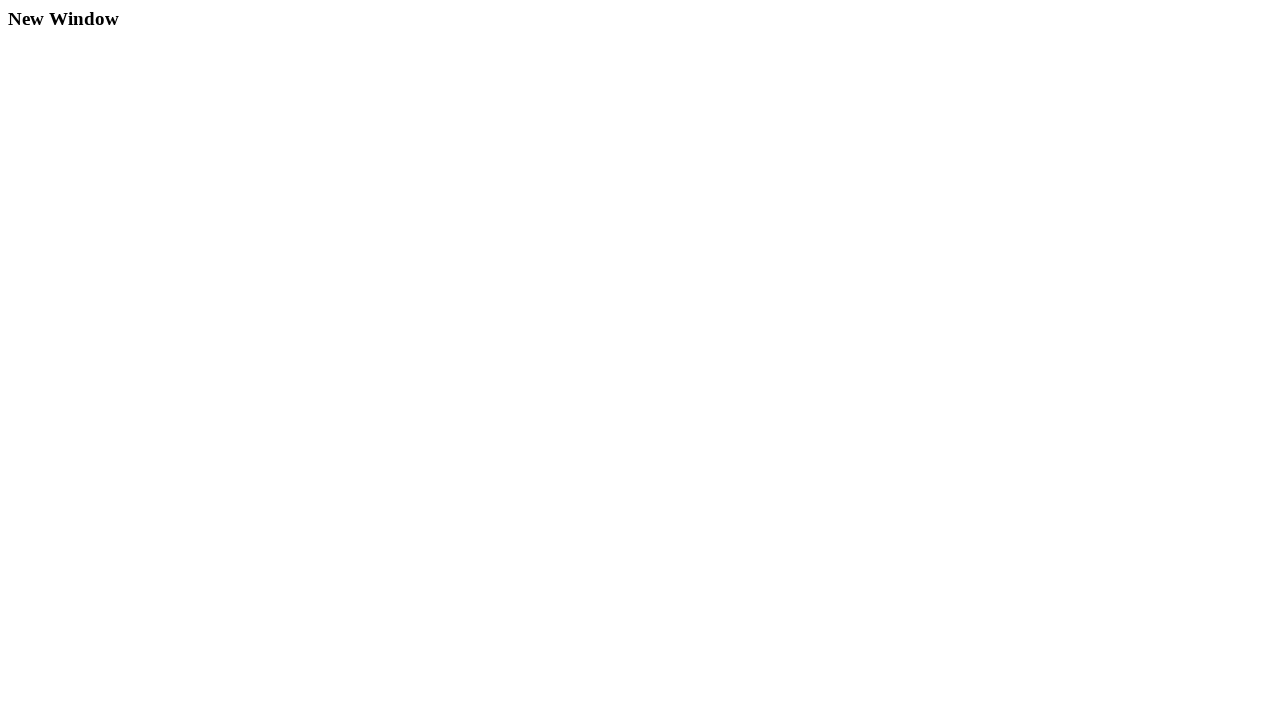

Verified original window title is 'The Internet'
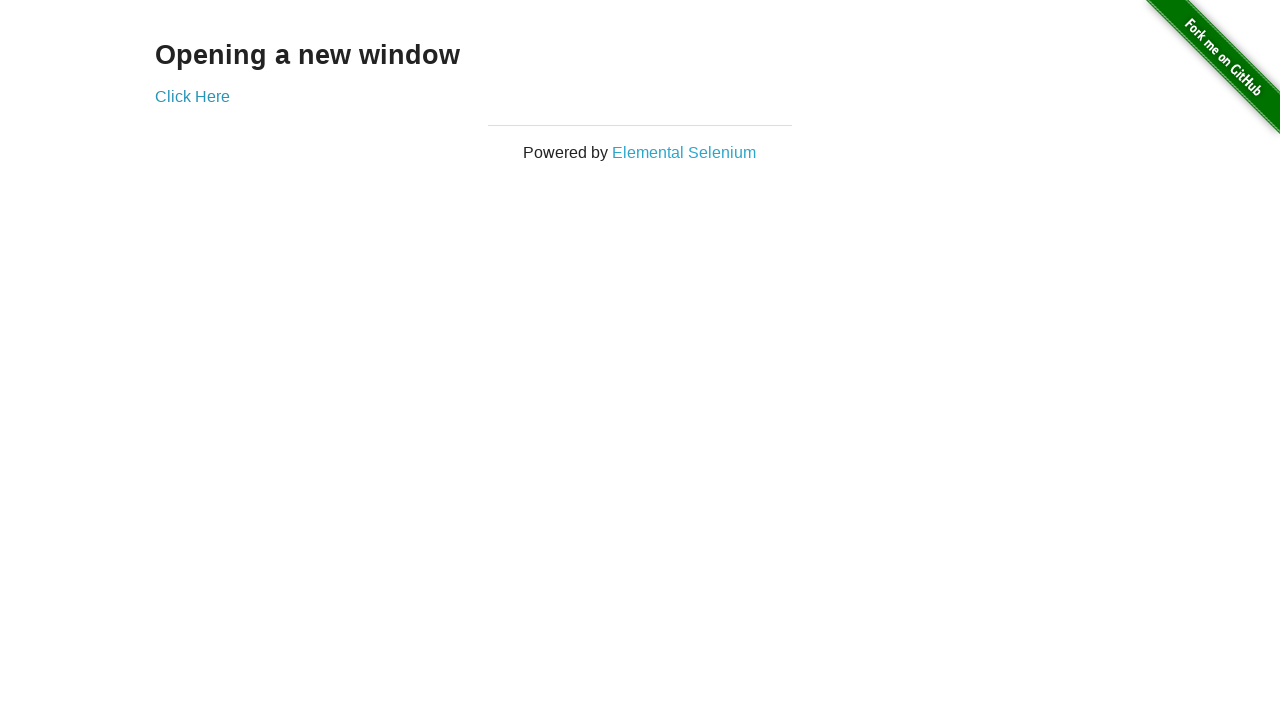

Closed the new page window
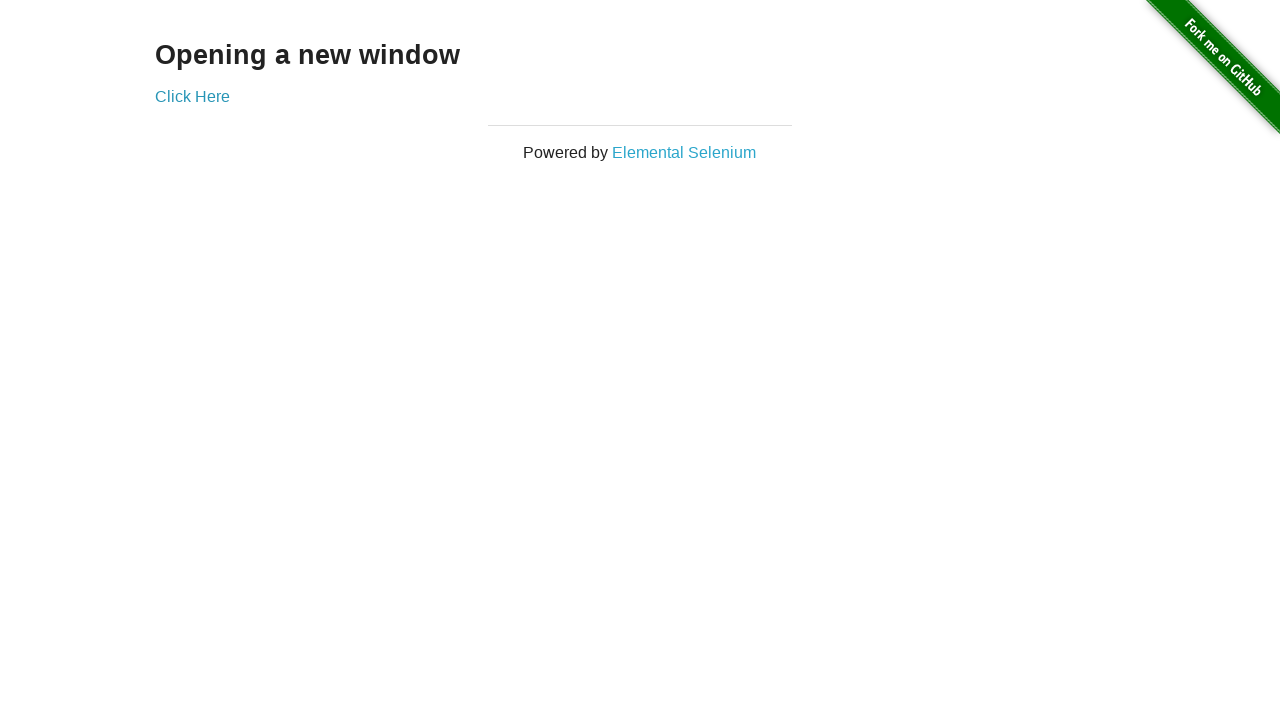

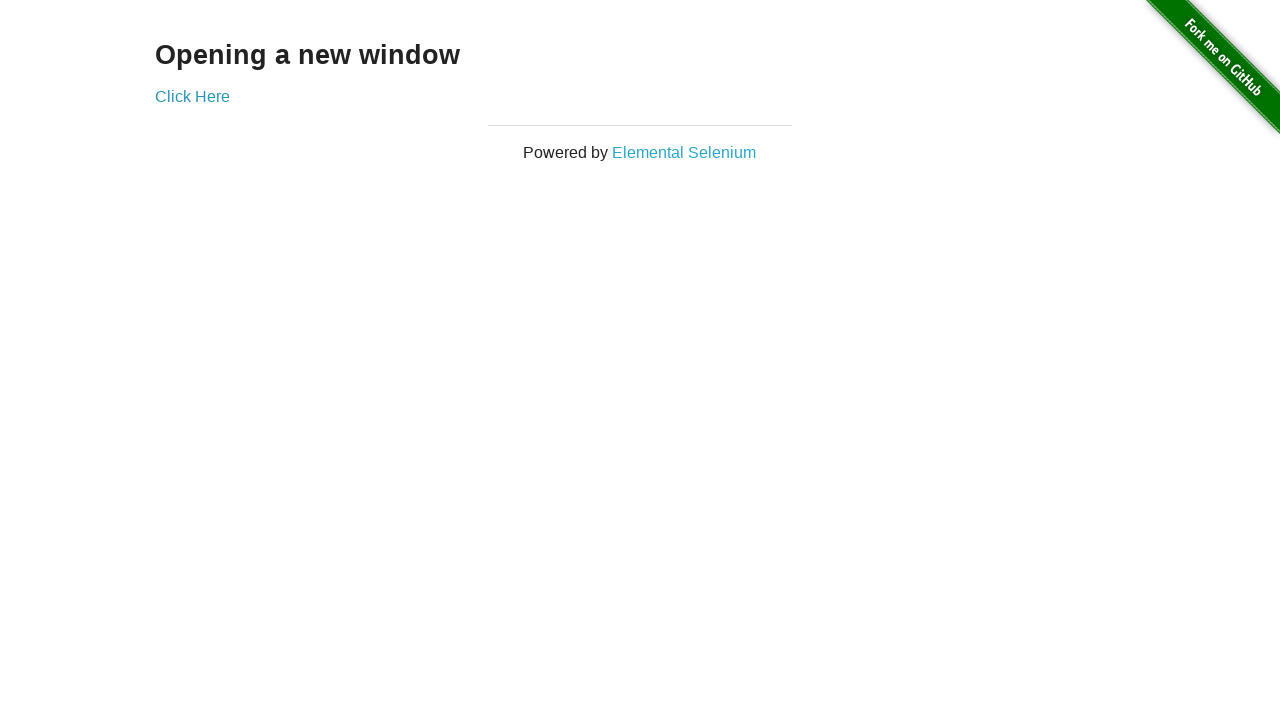